Tests various form interactions including checkboxes, radio buttons, dropdowns, password fields, and navigation using Playwright's getBy methods

Starting URL: https://rahulshettyacademy.com/angularpractice/

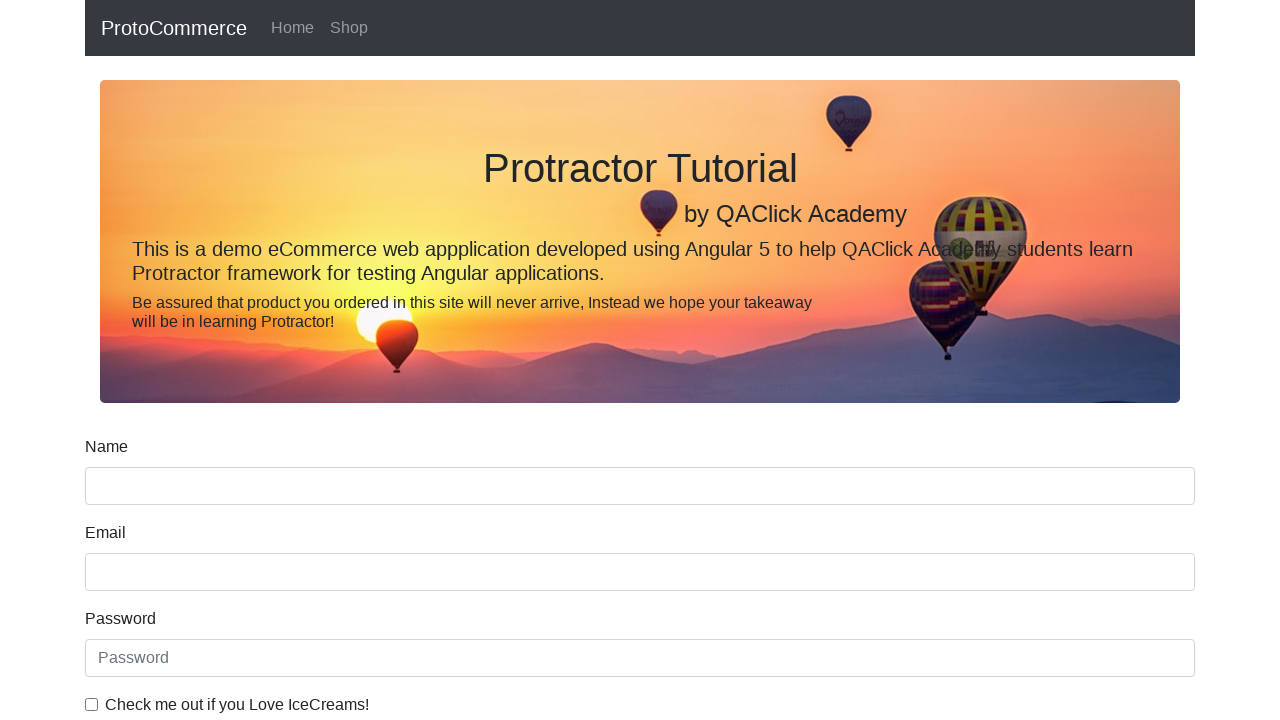

Clicked ice cream checkbox using label at (92, 704) on internal:label="Check me out if you Love IceCreams!"i
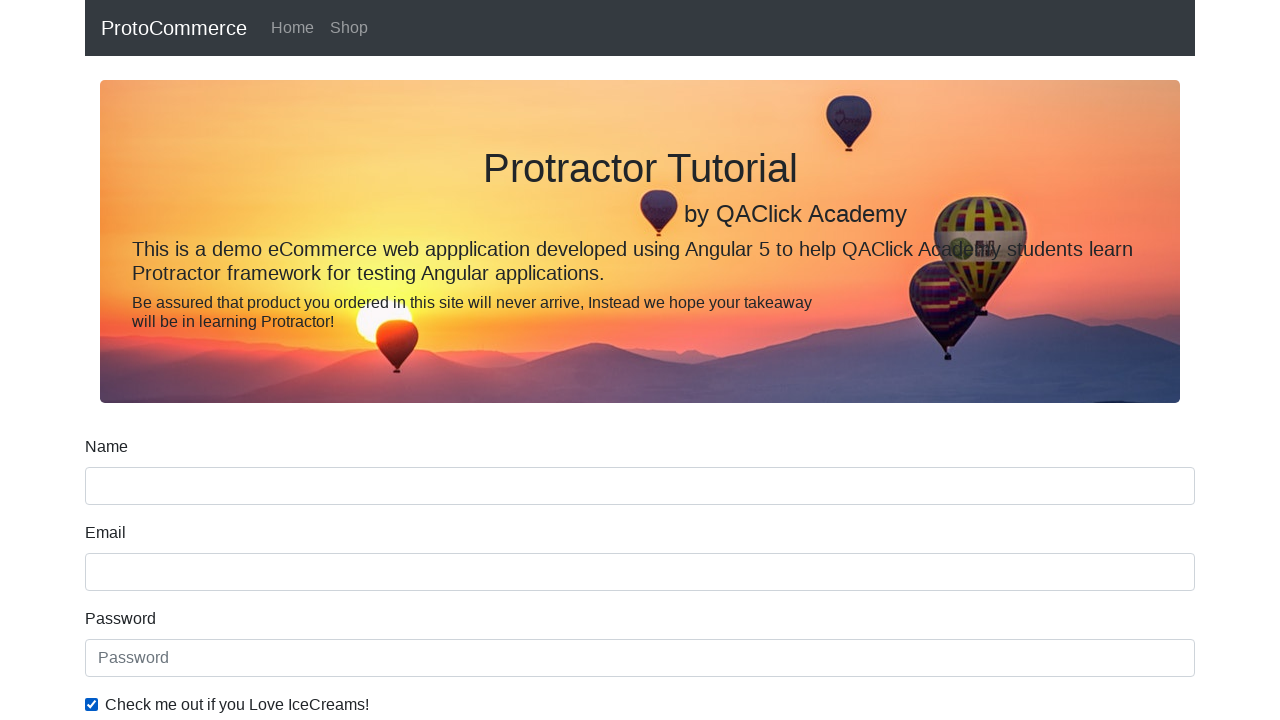

Checked Employed radio button at (326, 360) on internal:label="Employed"i
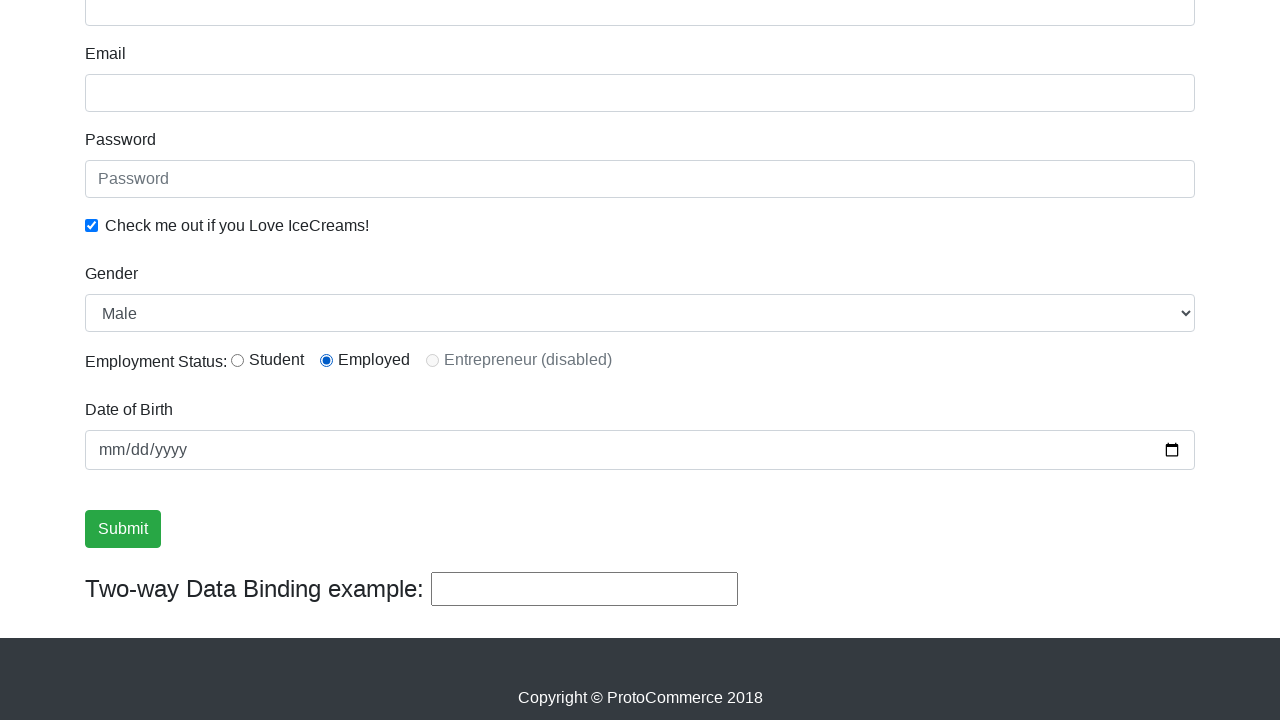

Selected Female from Gender dropdown on internal:label="Gender"i
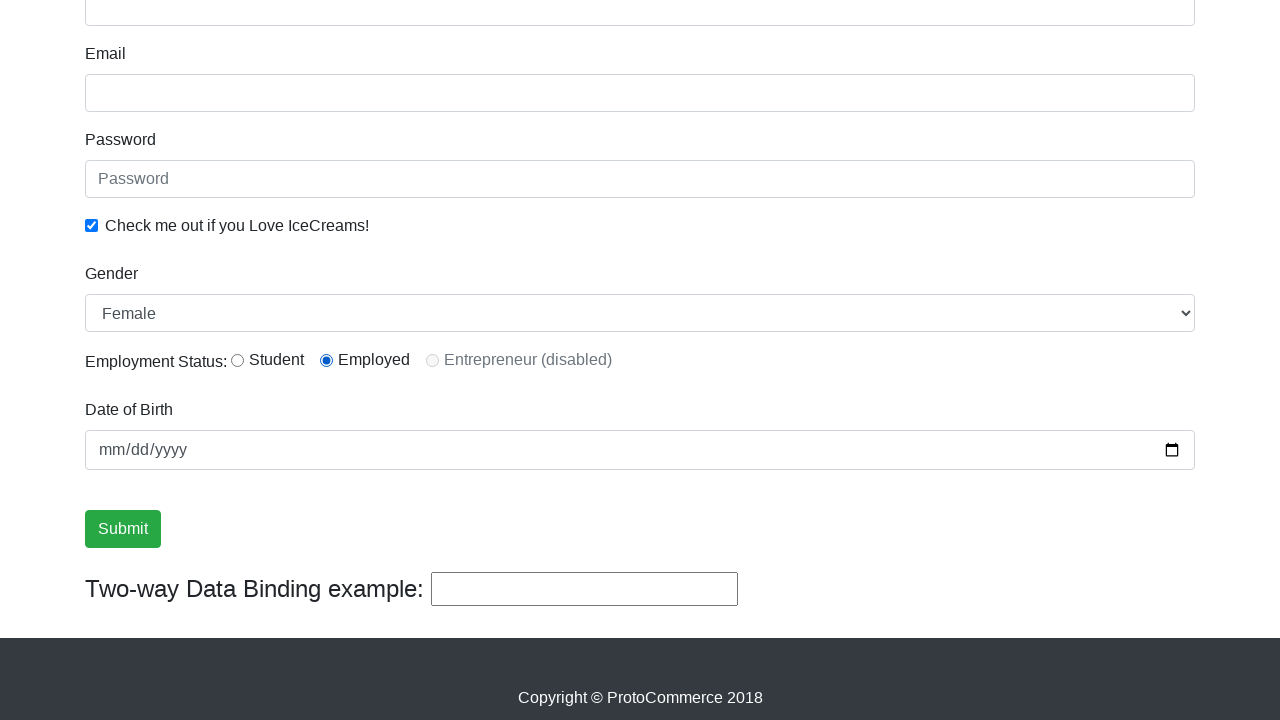

Filled password field with 'secretPass789' on internal:attr=[placeholder="Password"i]
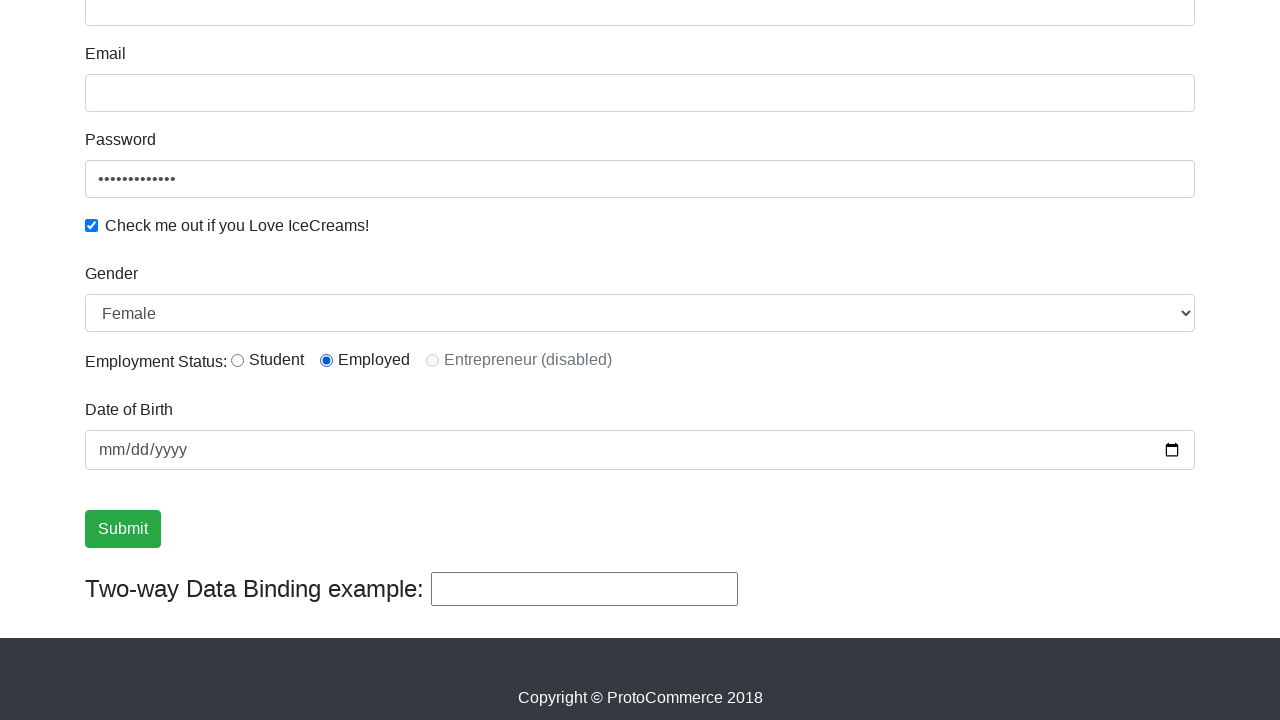

Clicked Submit button at (123, 529) on internal:role=button[name="Submit"i]
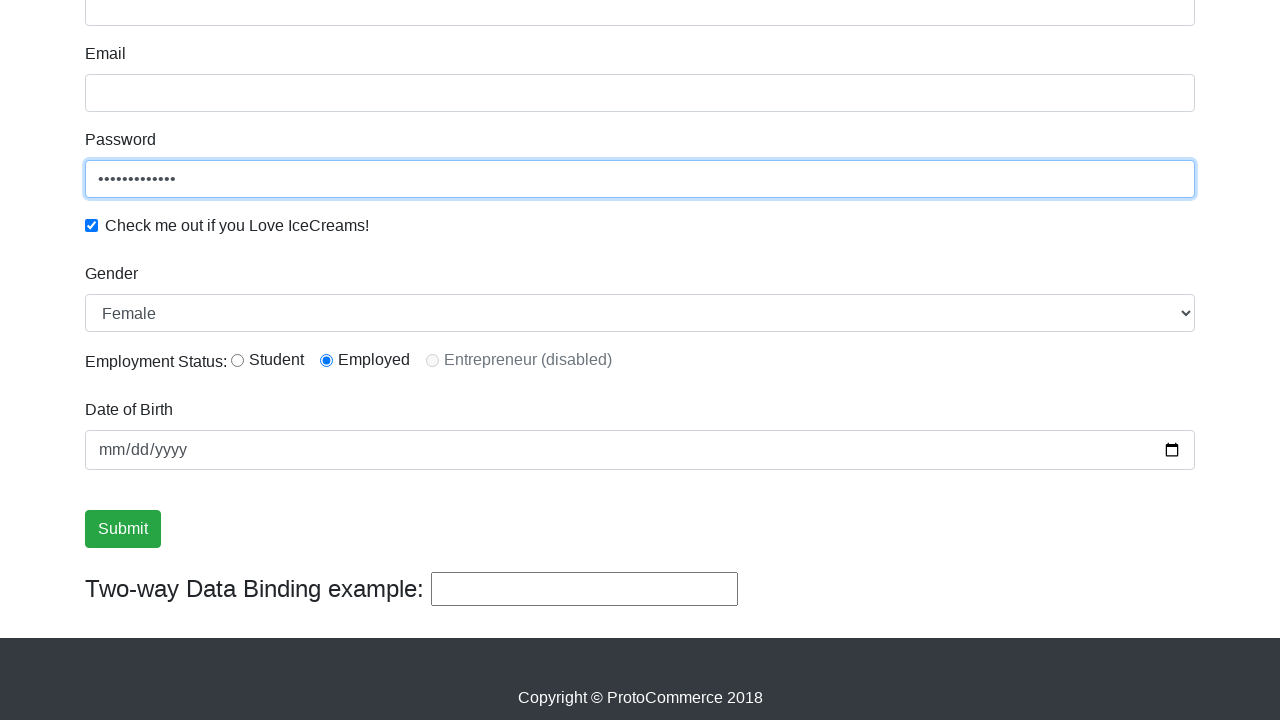

Success message appeared - form submitted successfully
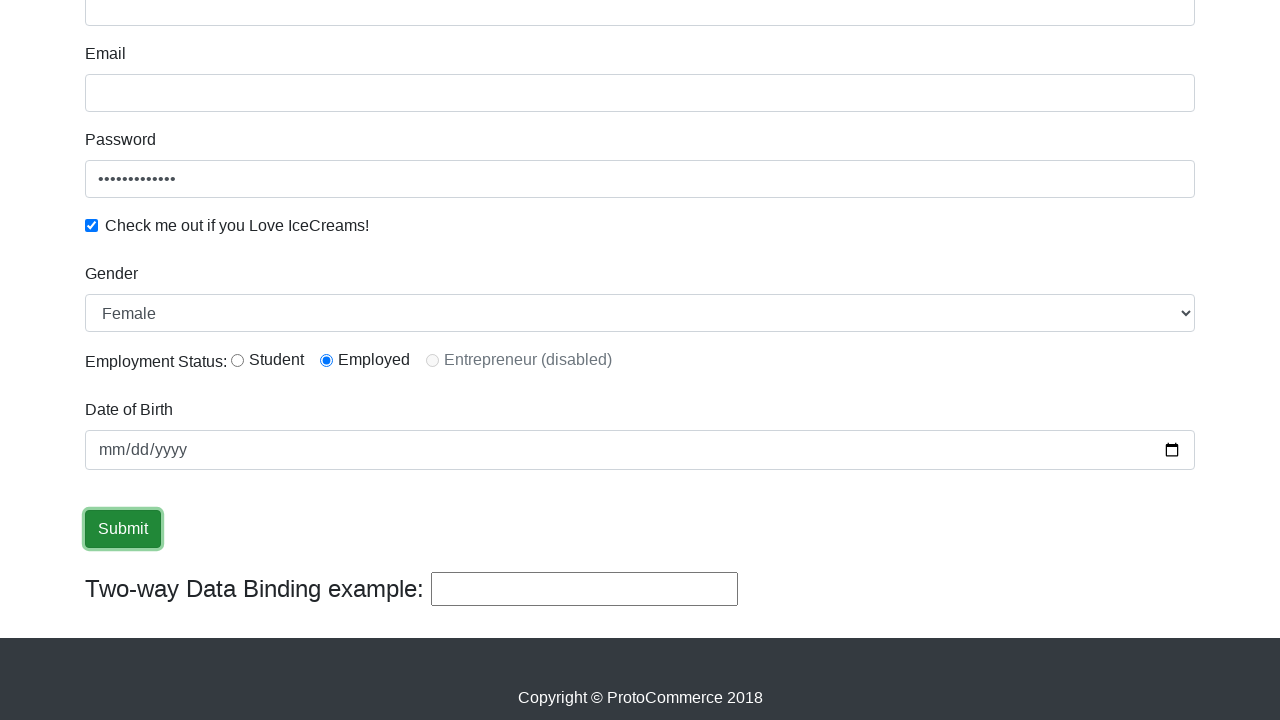

Clicked Shop link at (349, 28) on internal:role=link[name="Shop"i]
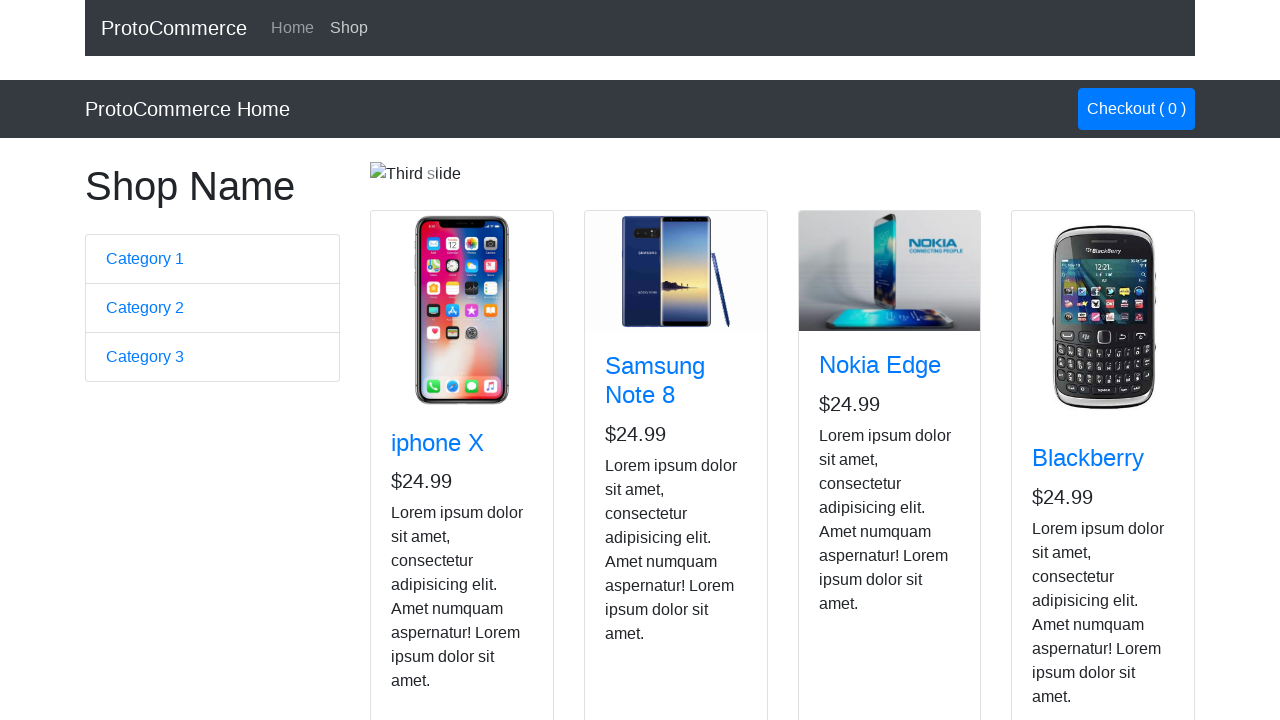

Clicked Add button on Nokia Edge product card at (854, 528) on app-card >> internal:has-text="Nokia Edge"i >> internal:role=button
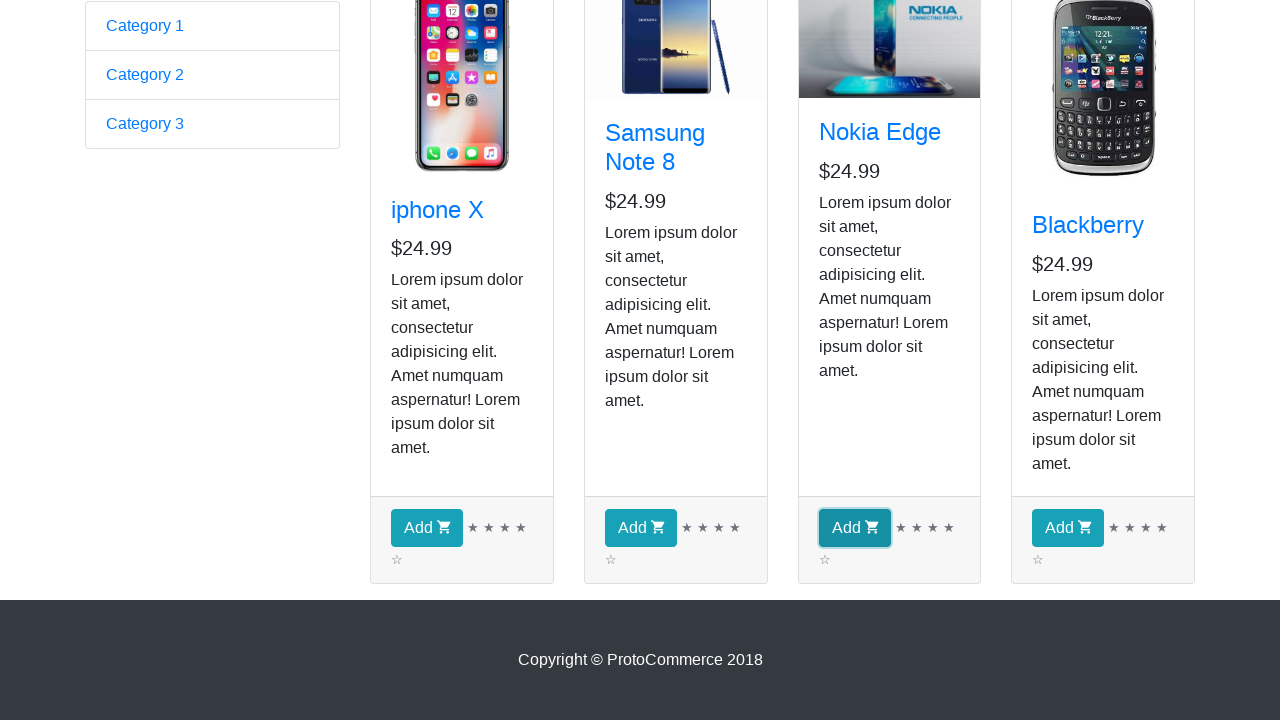

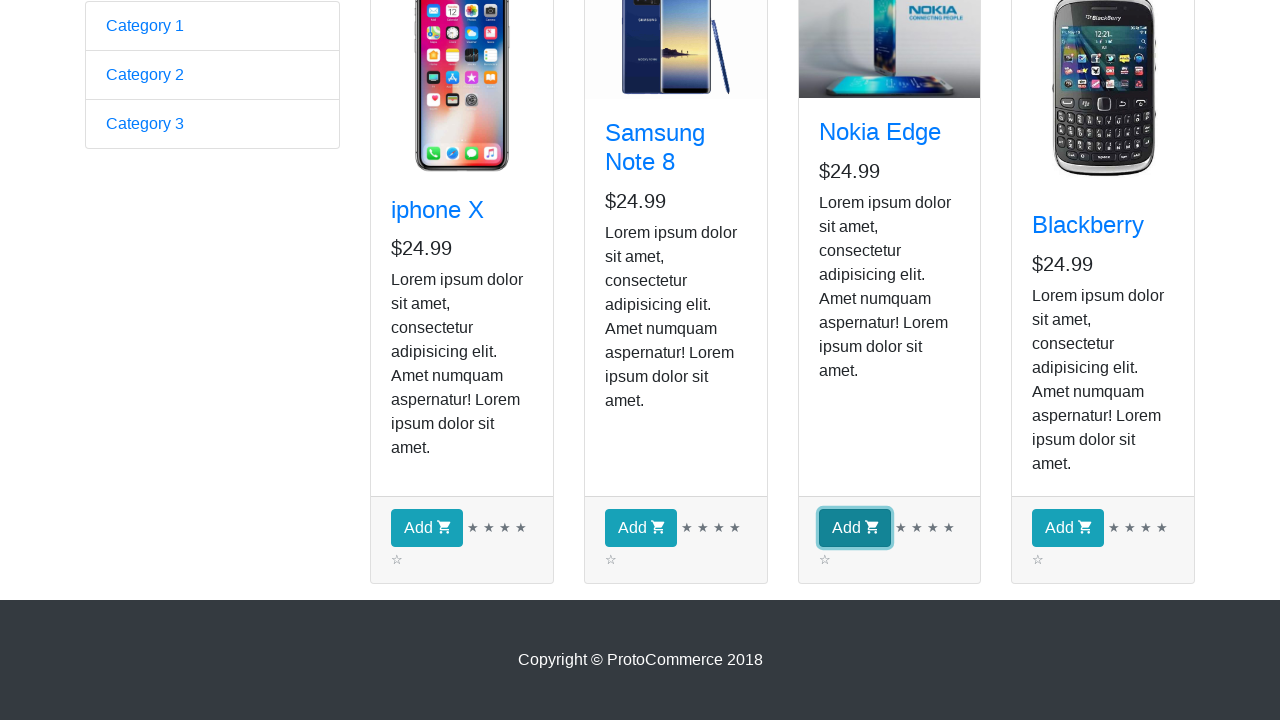